Tests the jQuery UI resizable component by dragging the resize handle to expand the resizable element's dimensions using mouse movements.

Starting URL: https://jqueryui.com/resources/demos/resizable/default.html

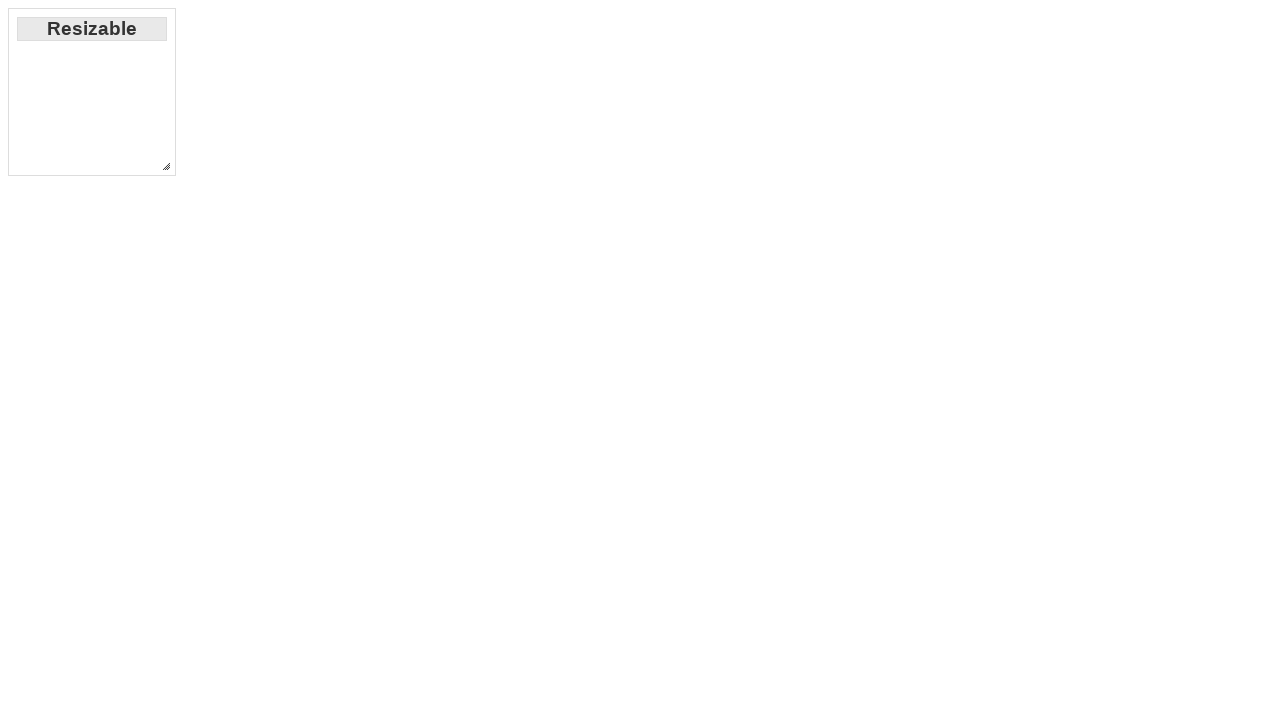

Located the resize handle element
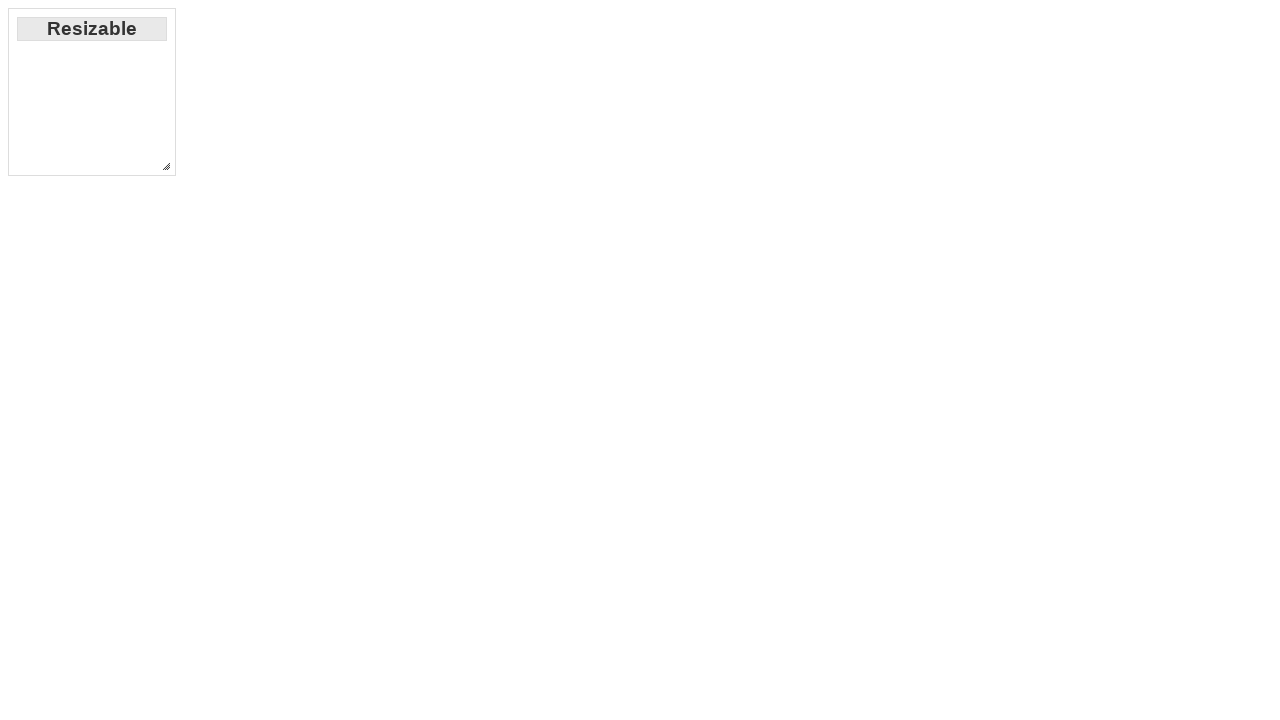

Resize handle element is now visible
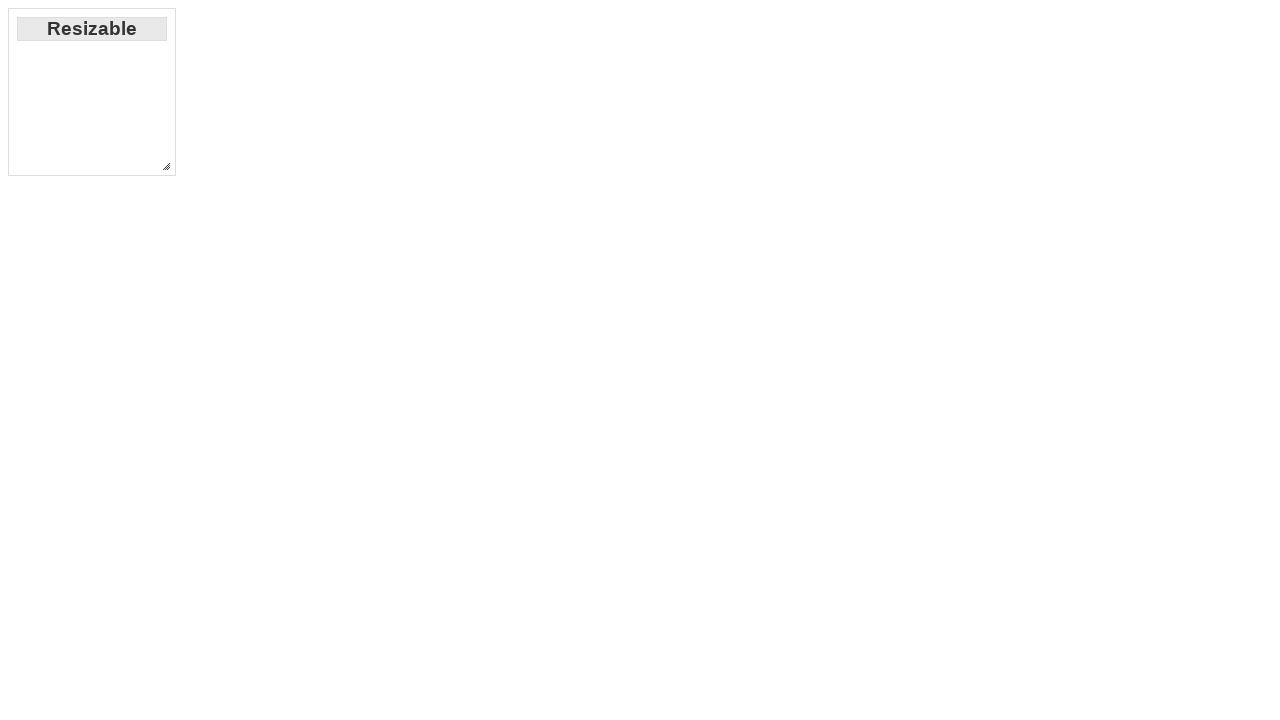

Retrieved bounding box coordinates of the resize handle
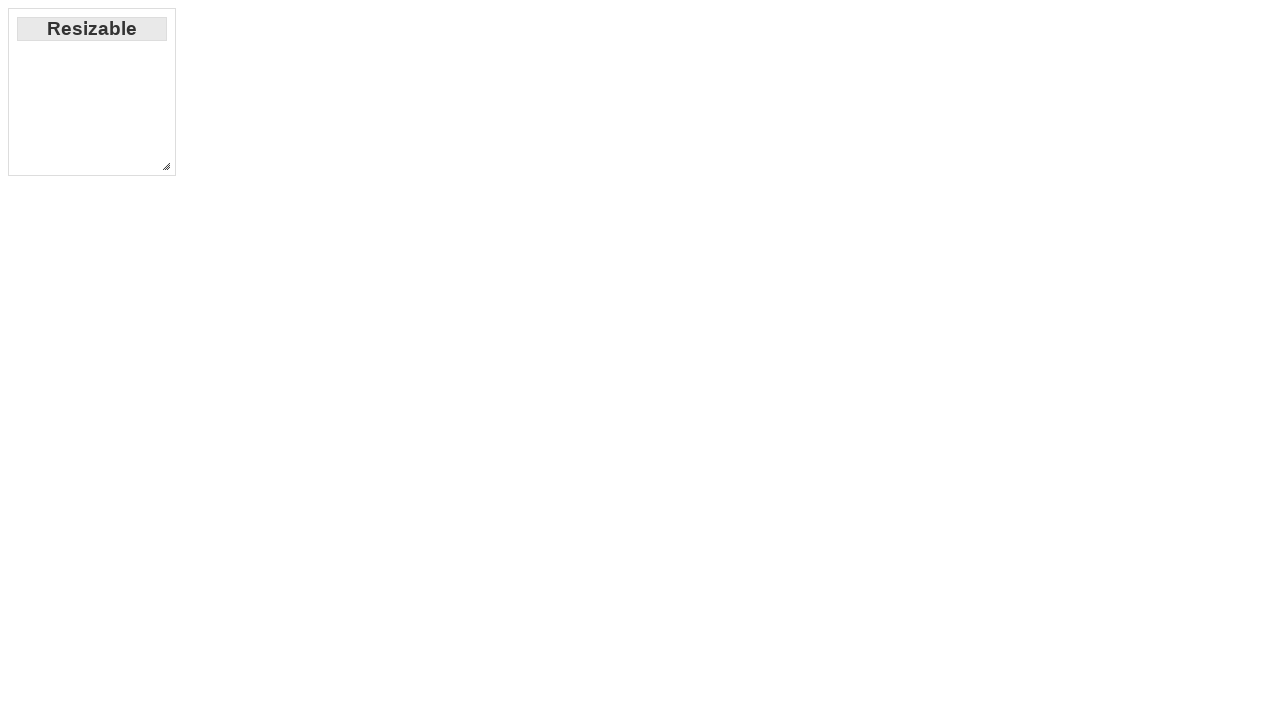

Moved mouse to the center of the resize handle at (166, 166)
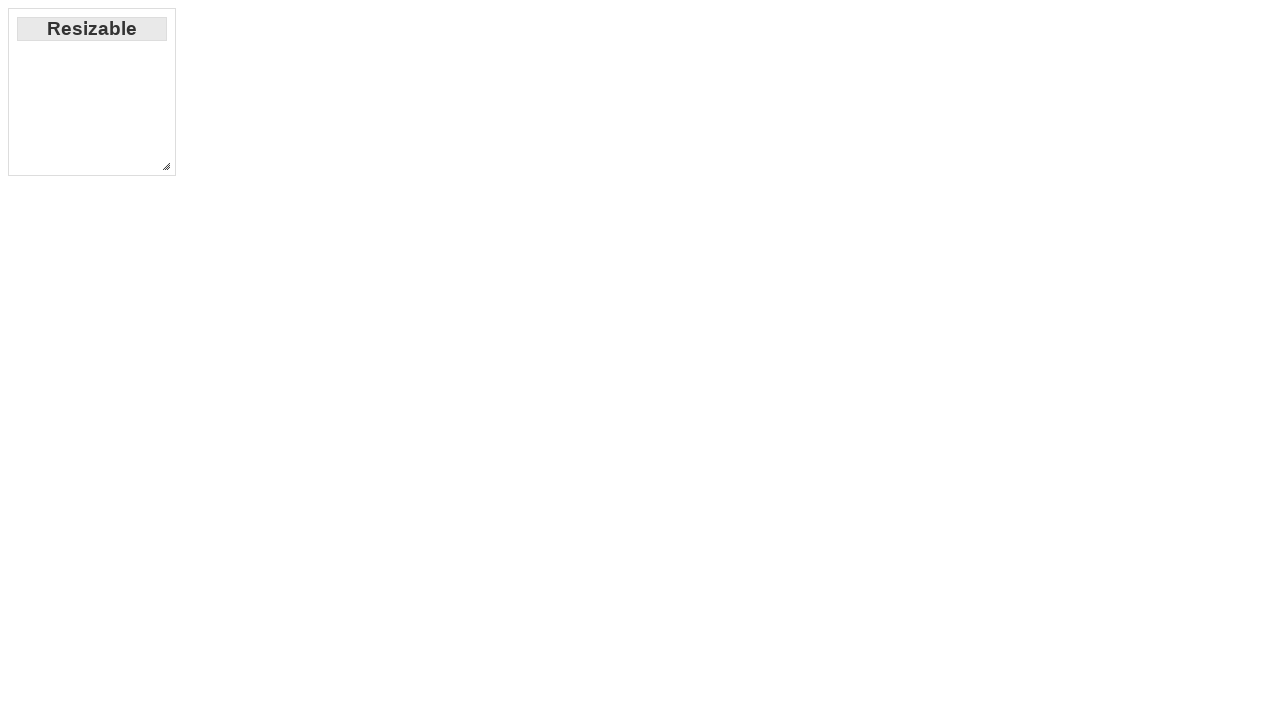

Pressed mouse button down to initiate resize drag at (166, 166)
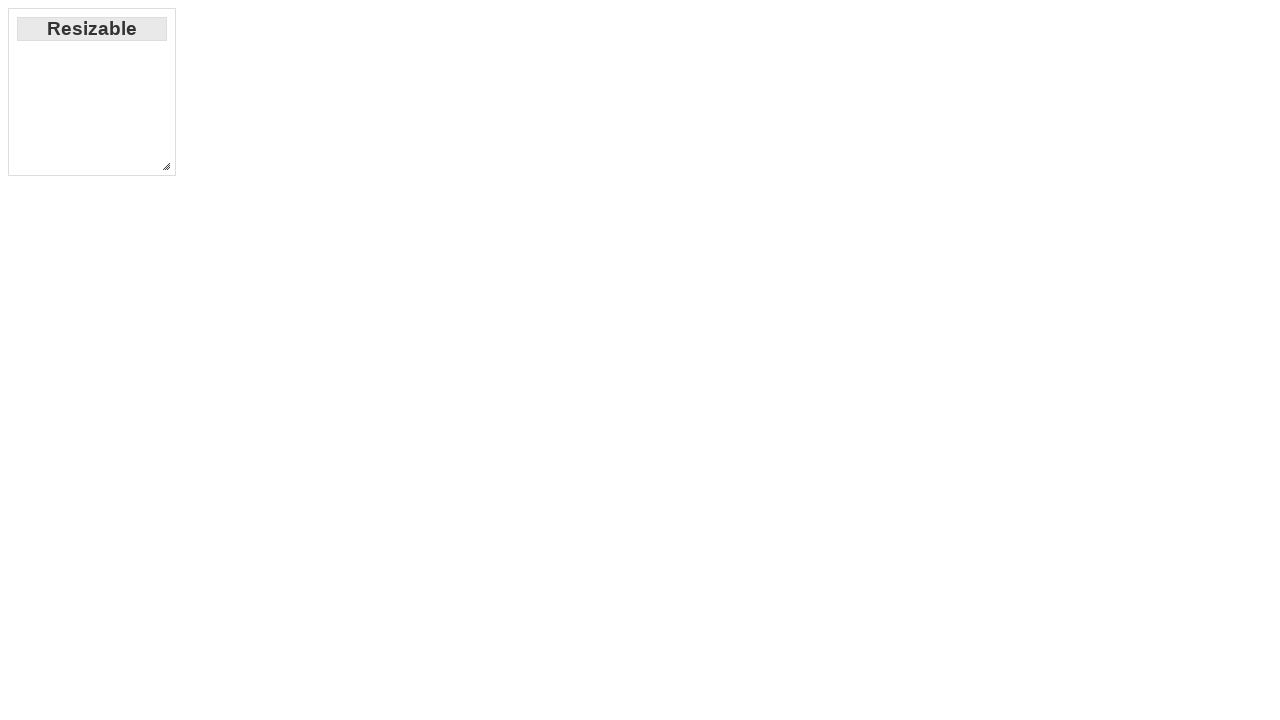

Dragged resize handle 400px right and 400px down at (558, 558)
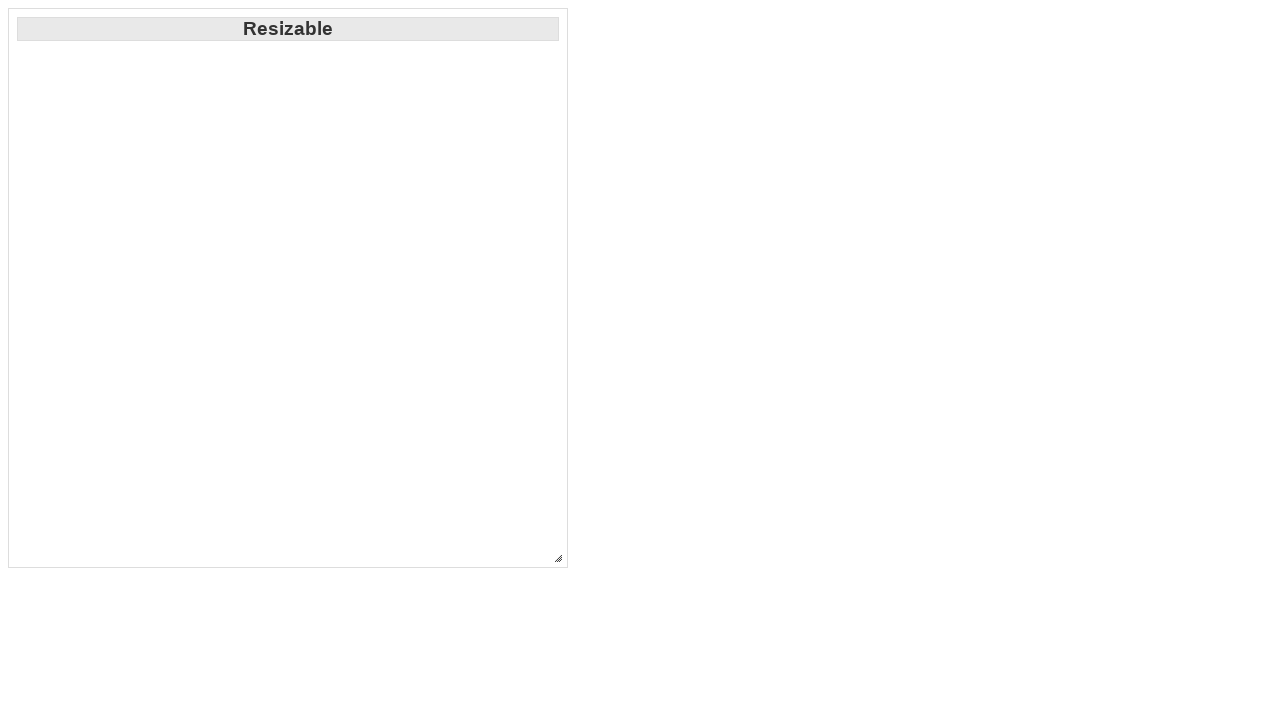

Released mouse button to complete the resize operation at (558, 558)
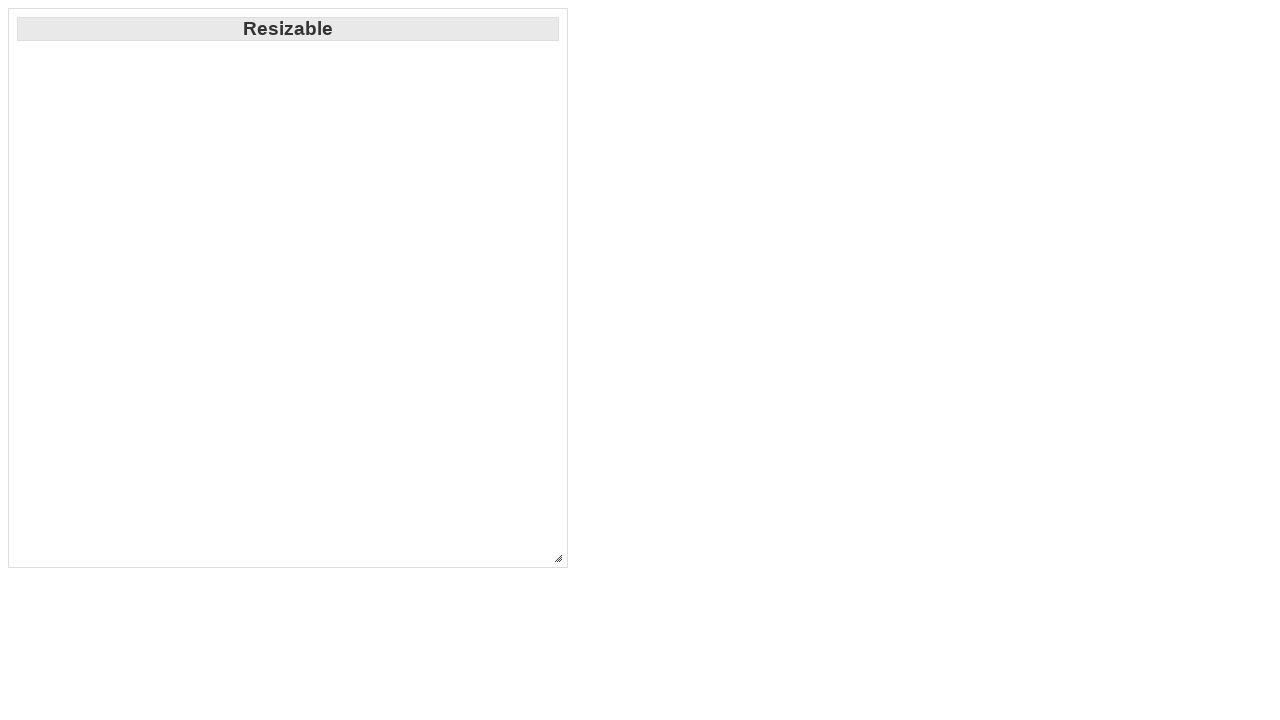

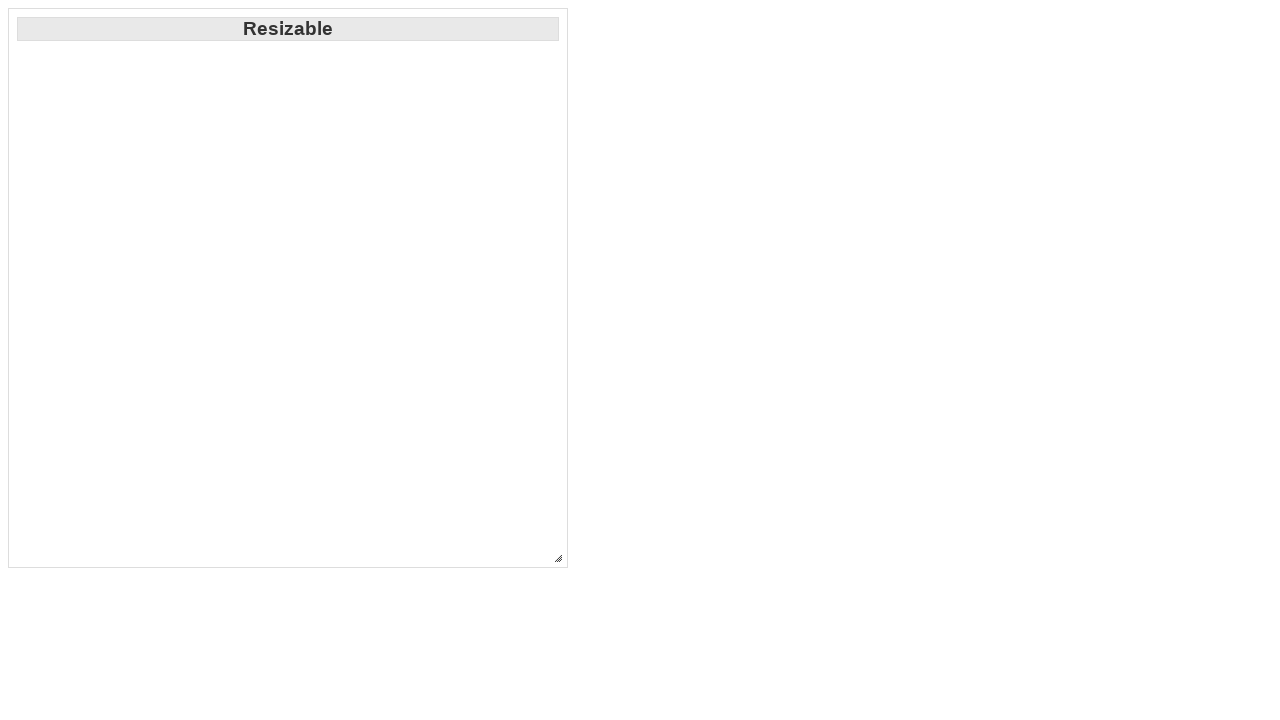